Tests that clicking "Clear completed" removes completed items from the list.

Starting URL: https://demo.playwright.dev/todomvc

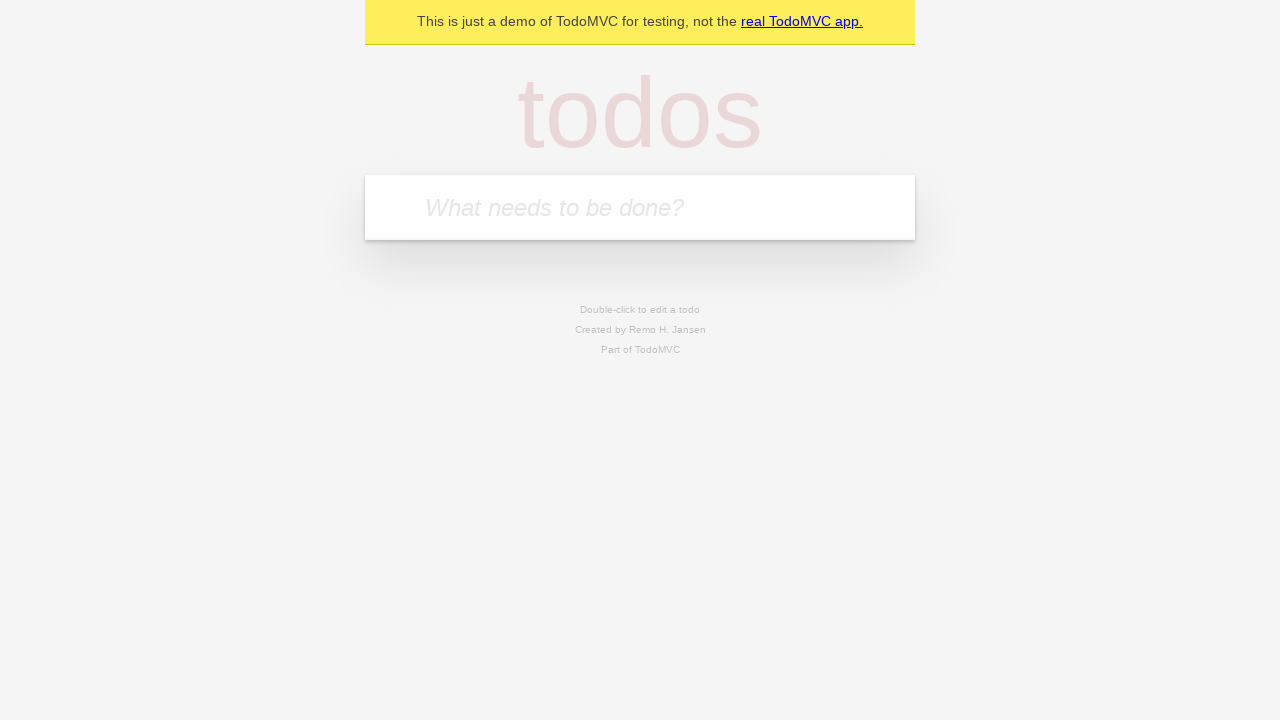

Filled new todo input with 'buy some cheese' on internal:attr=[placeholder="What needs to be done?"i]
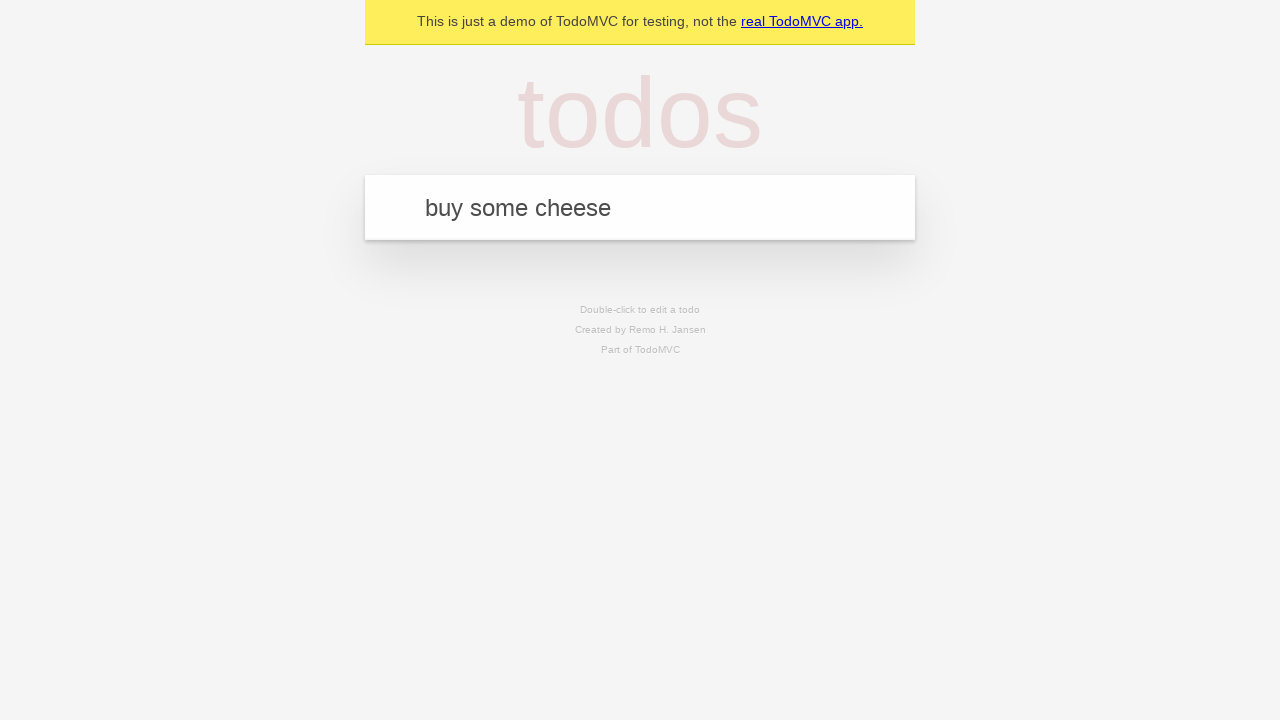

Pressed Enter to add 'buy some cheese' to the todo list on internal:attr=[placeholder="What needs to be done?"i]
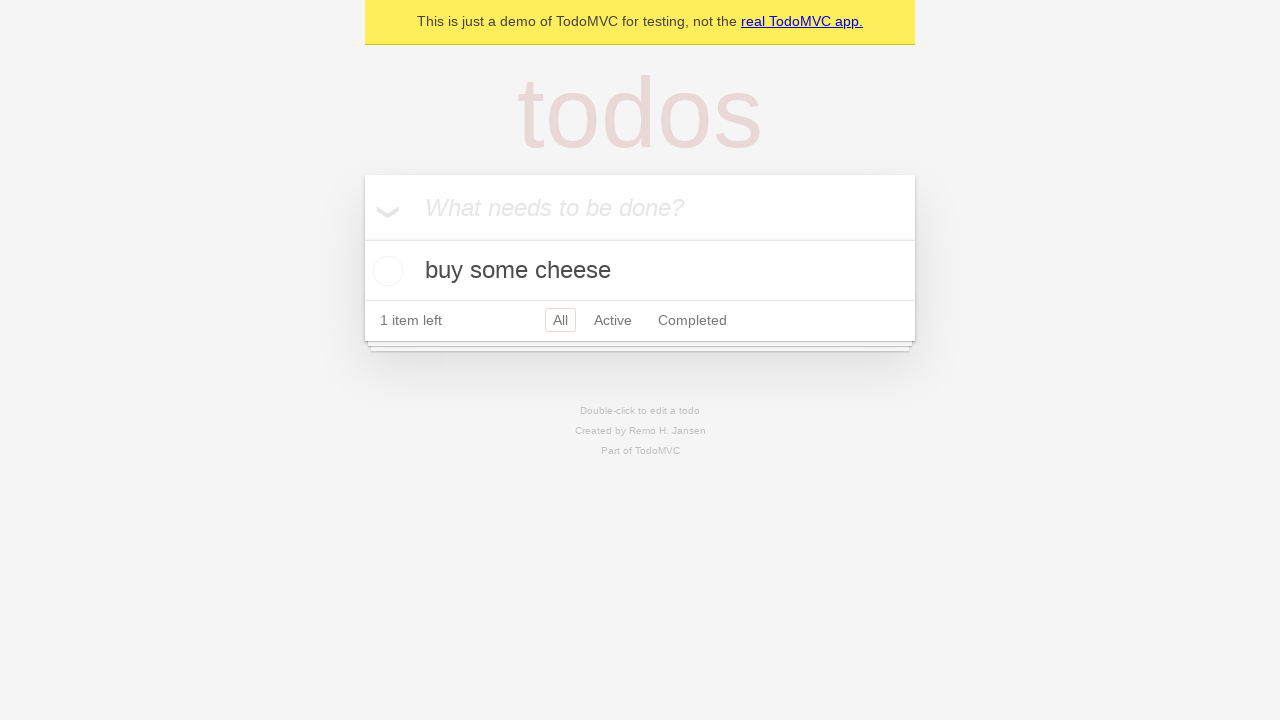

Filled new todo input with 'feed the cat' on internal:attr=[placeholder="What needs to be done?"i]
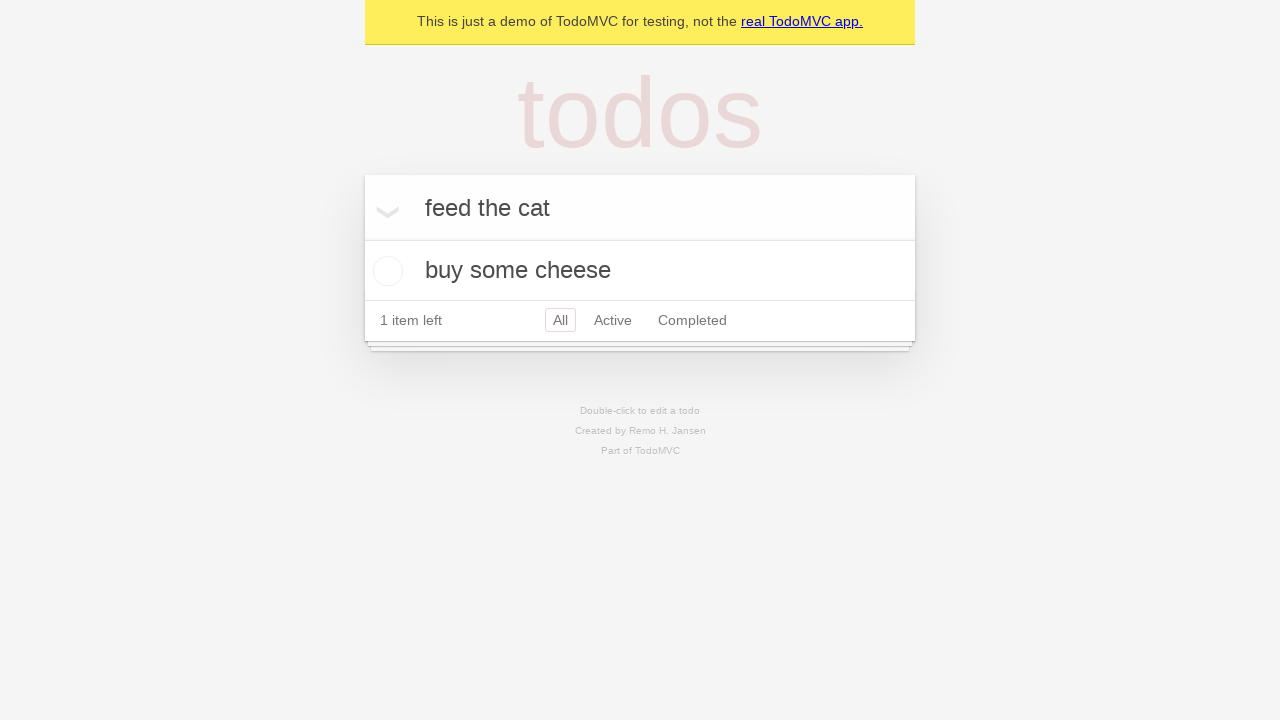

Pressed Enter to add 'feed the cat' to the todo list on internal:attr=[placeholder="What needs to be done?"i]
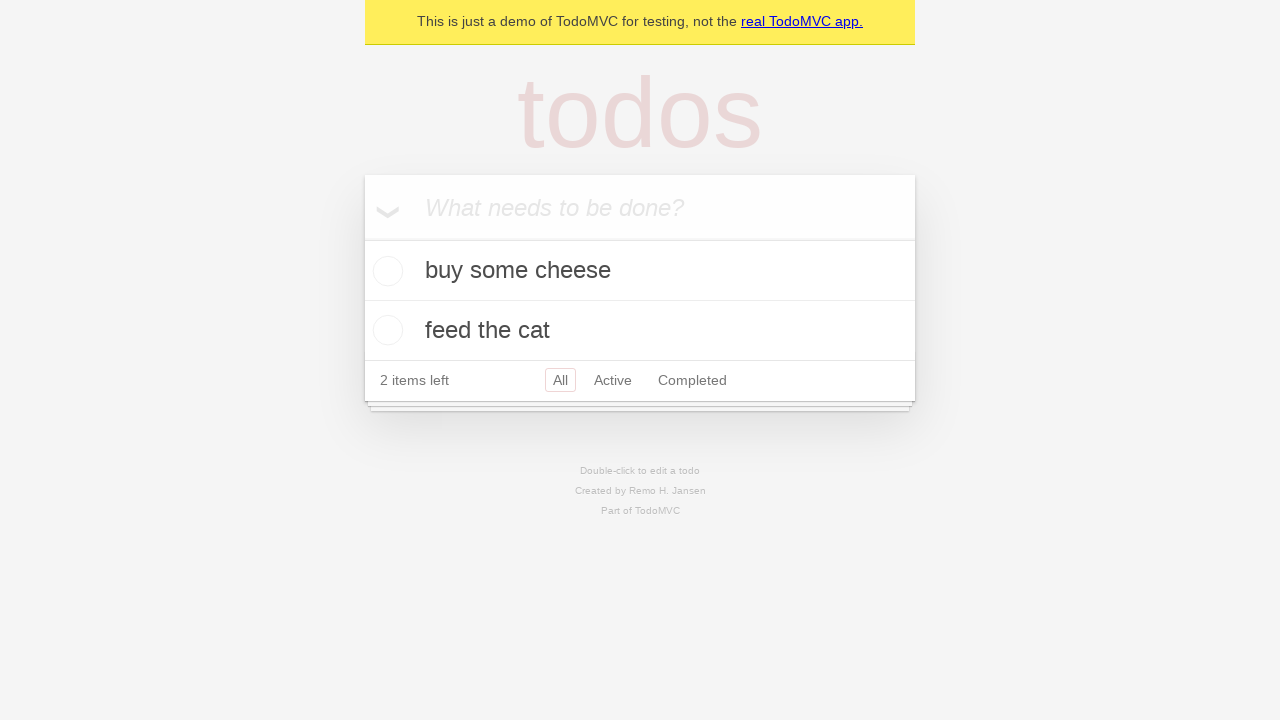

Filled new todo input with 'book a doctors appointment' on internal:attr=[placeholder="What needs to be done?"i]
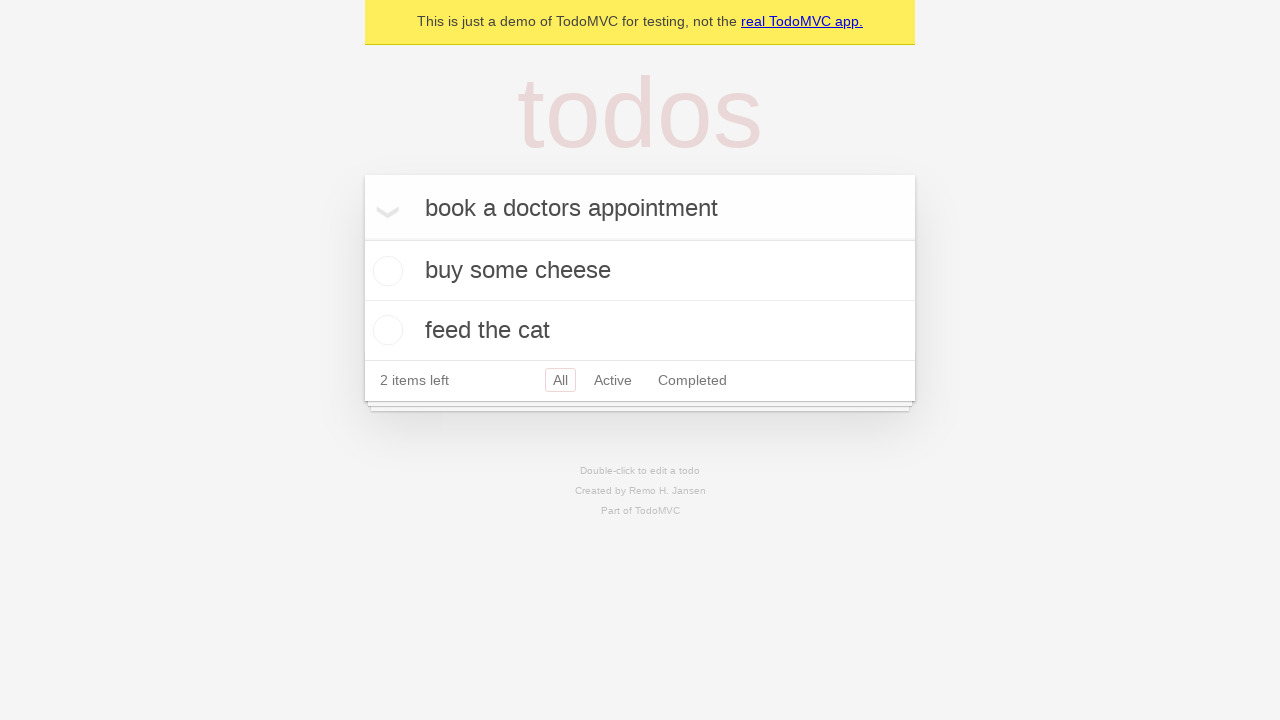

Pressed Enter to add 'book a doctors appointment' to the todo list on internal:attr=[placeholder="What needs to be done?"i]
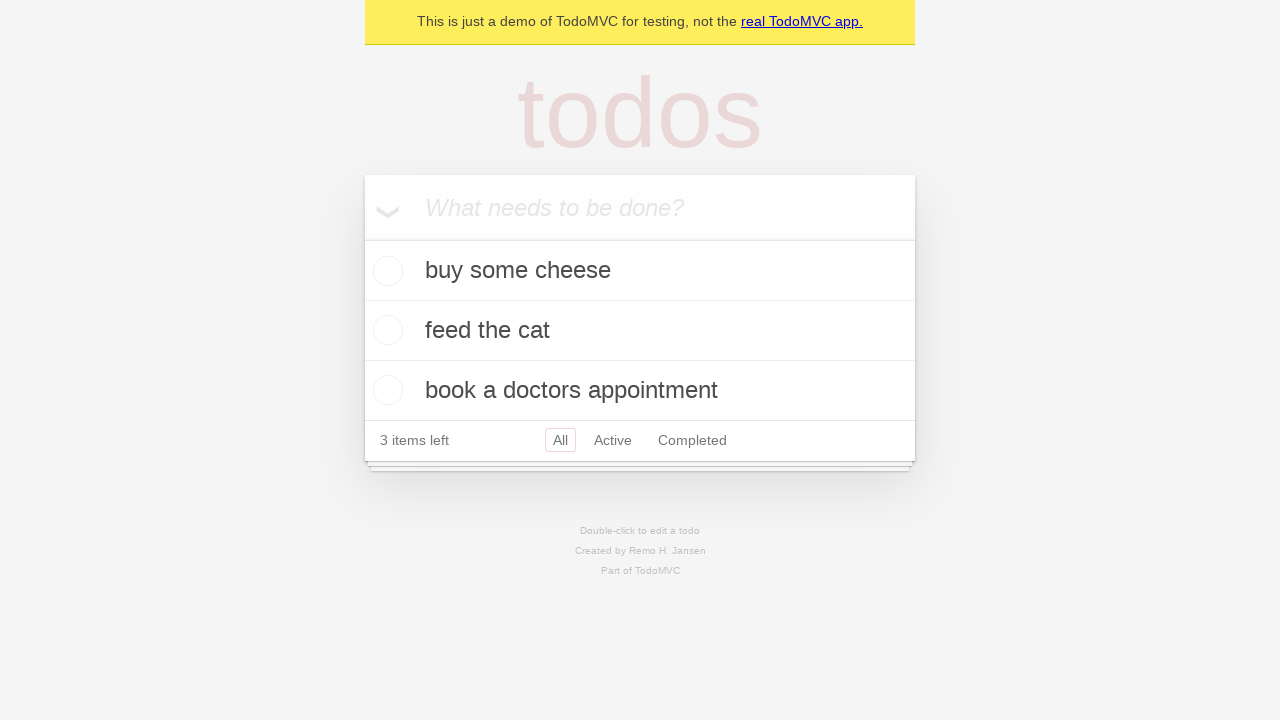

Checked the checkbox for the second todo item 'feed the cat' at (385, 330) on internal:testid=[data-testid="todo-item"s] >> nth=1 >> internal:role=checkbox
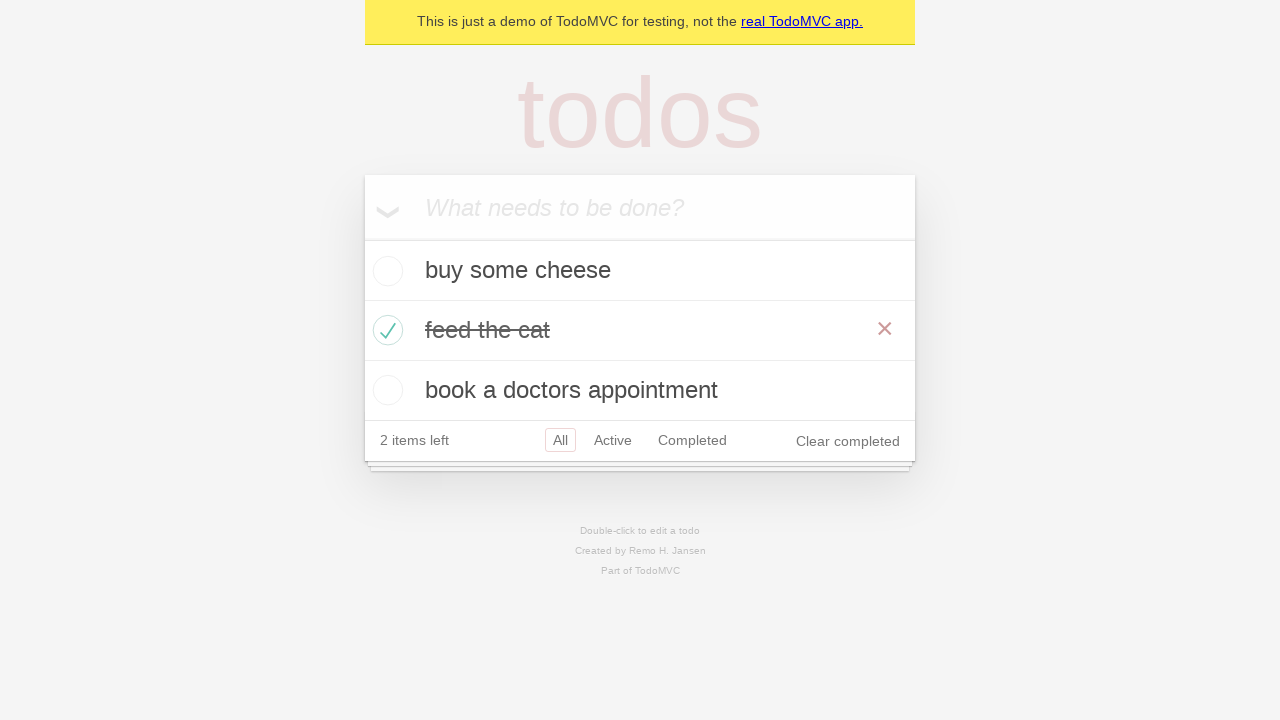

Clicked 'Clear completed' button to remove completed items at (848, 441) on internal:role=button[name="Clear completed"i]
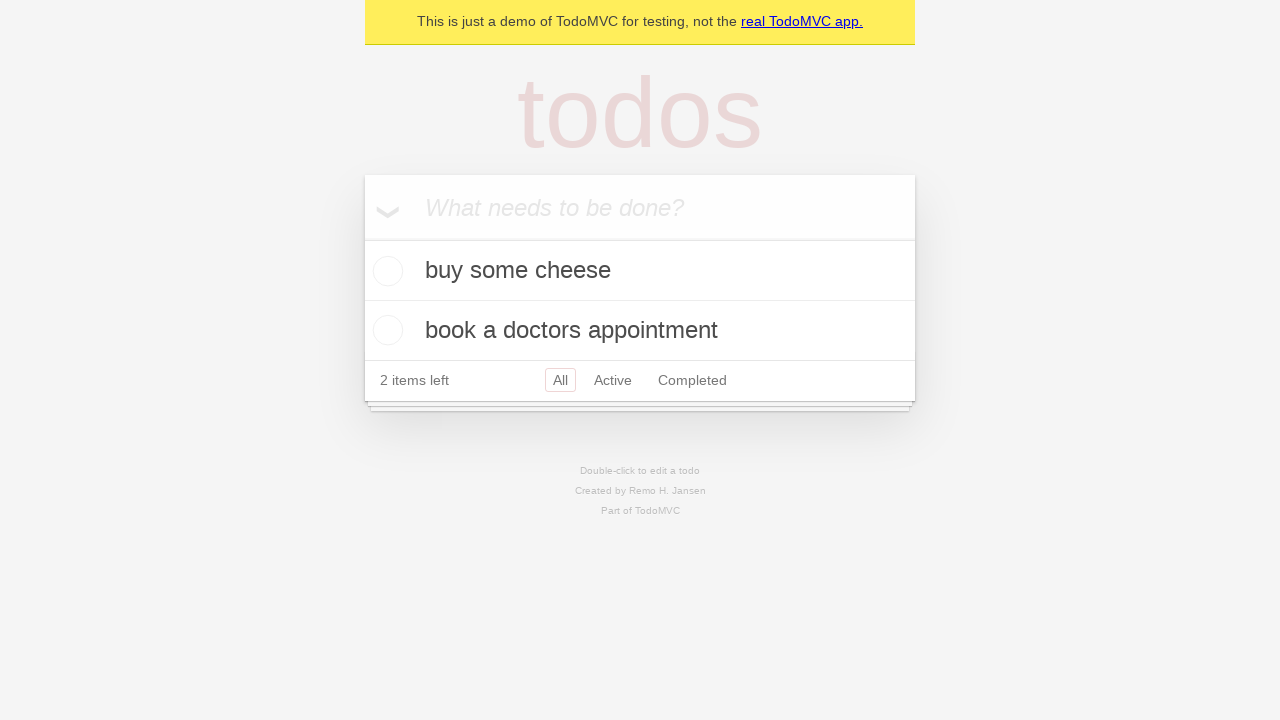

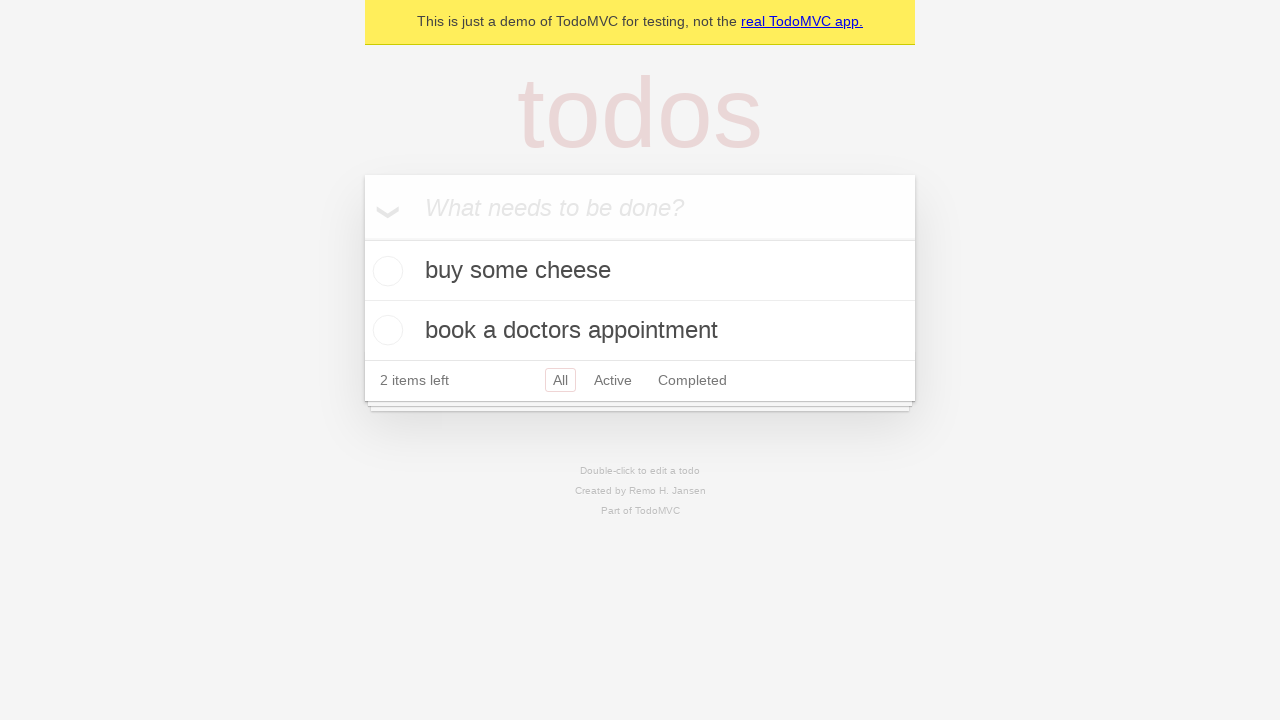